Tests the Sohu Sports page by verifying the presence of key UI elements including the page title, navigation items, accessibility button, login button, and search input field.

Starting URL: https://sports.sohu.com

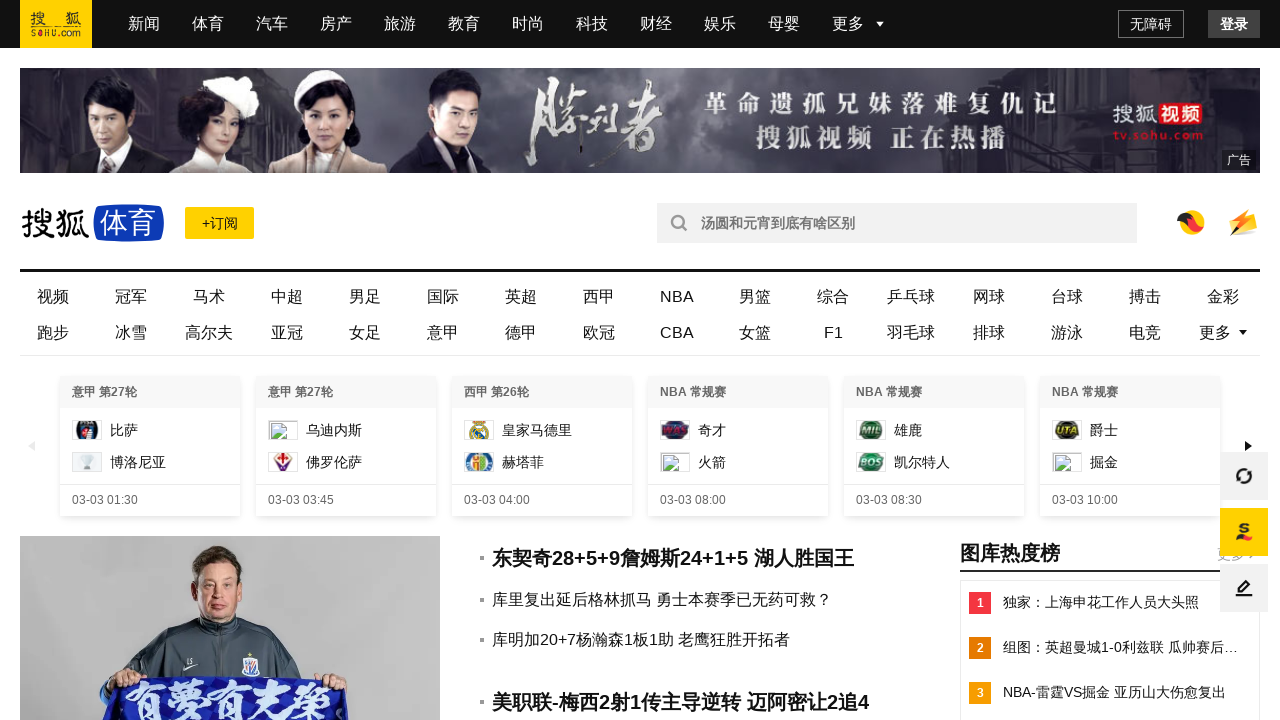

Verified main channel text shows '体育' (Sports)
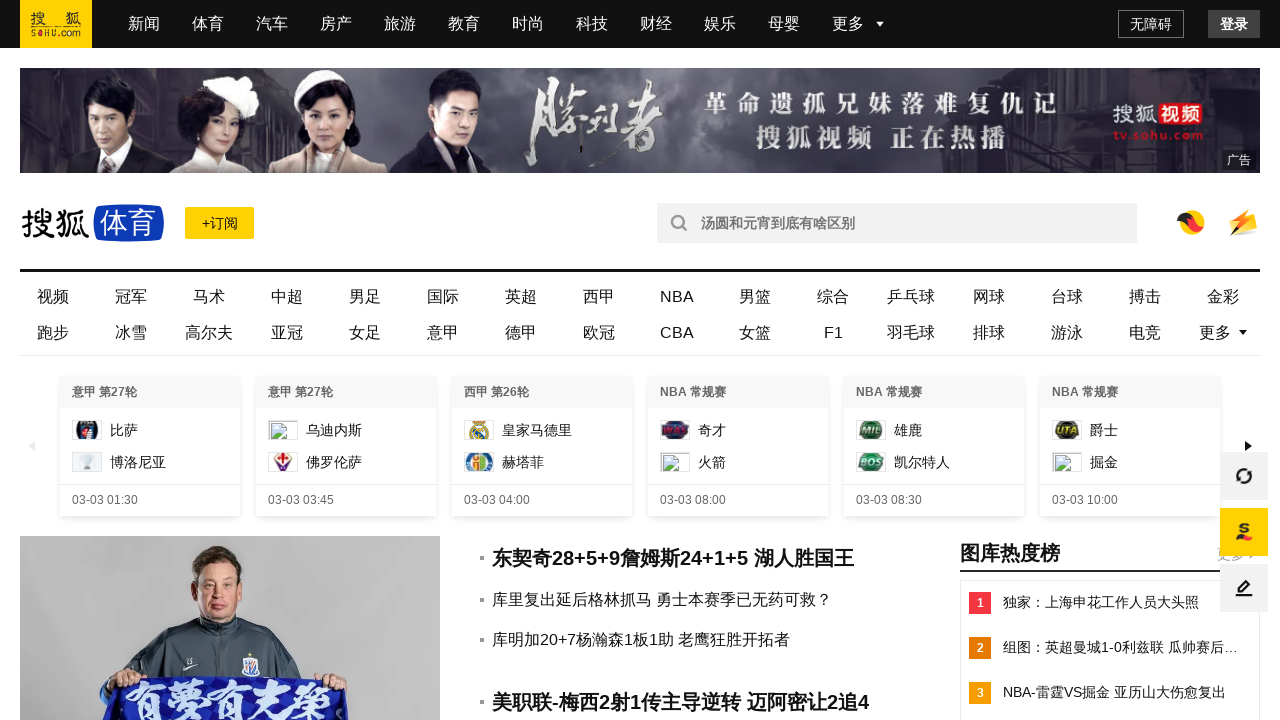

Verified at least 5 navigation items exist
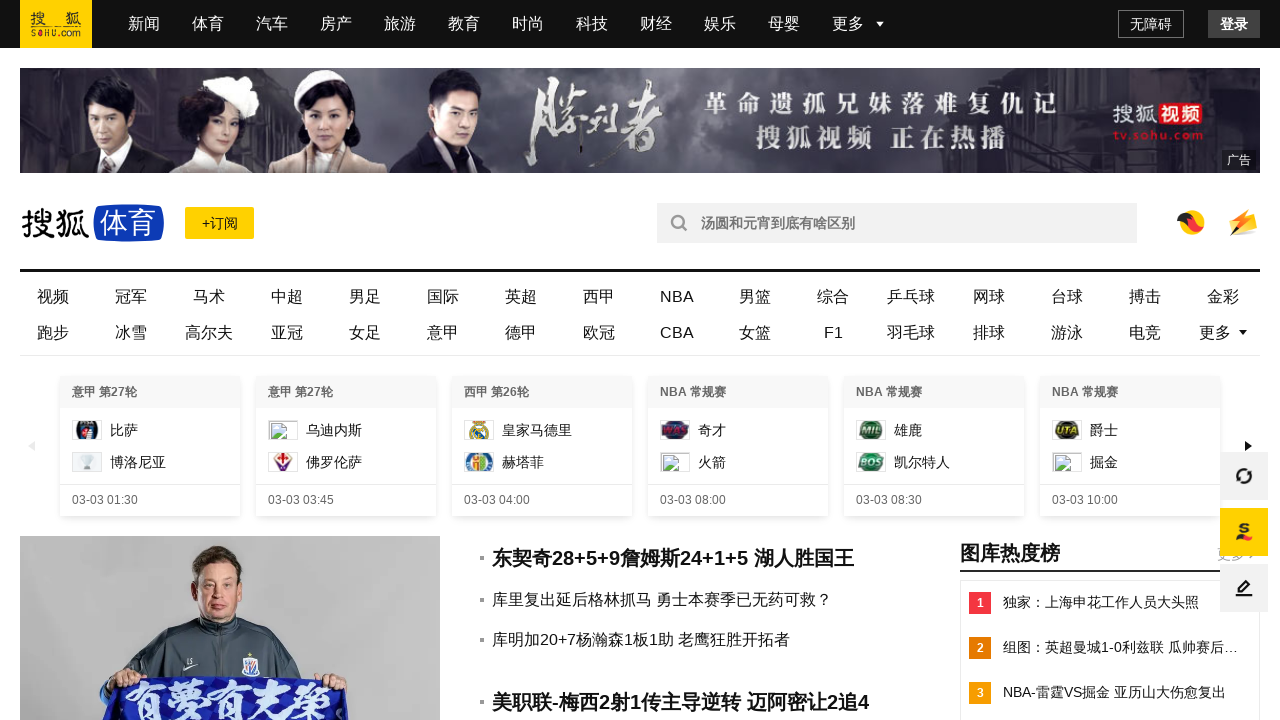

Verified navigation item '新闻' is visible
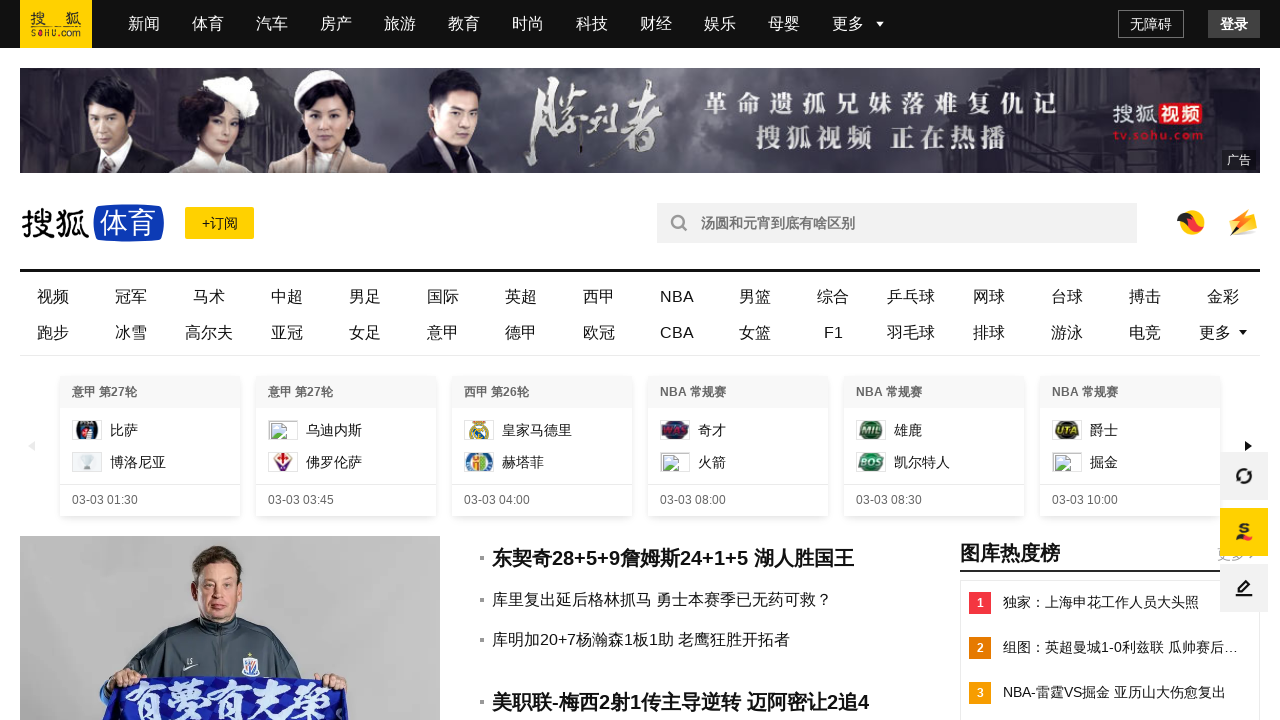

Verified navigation item has correct text '新闻'
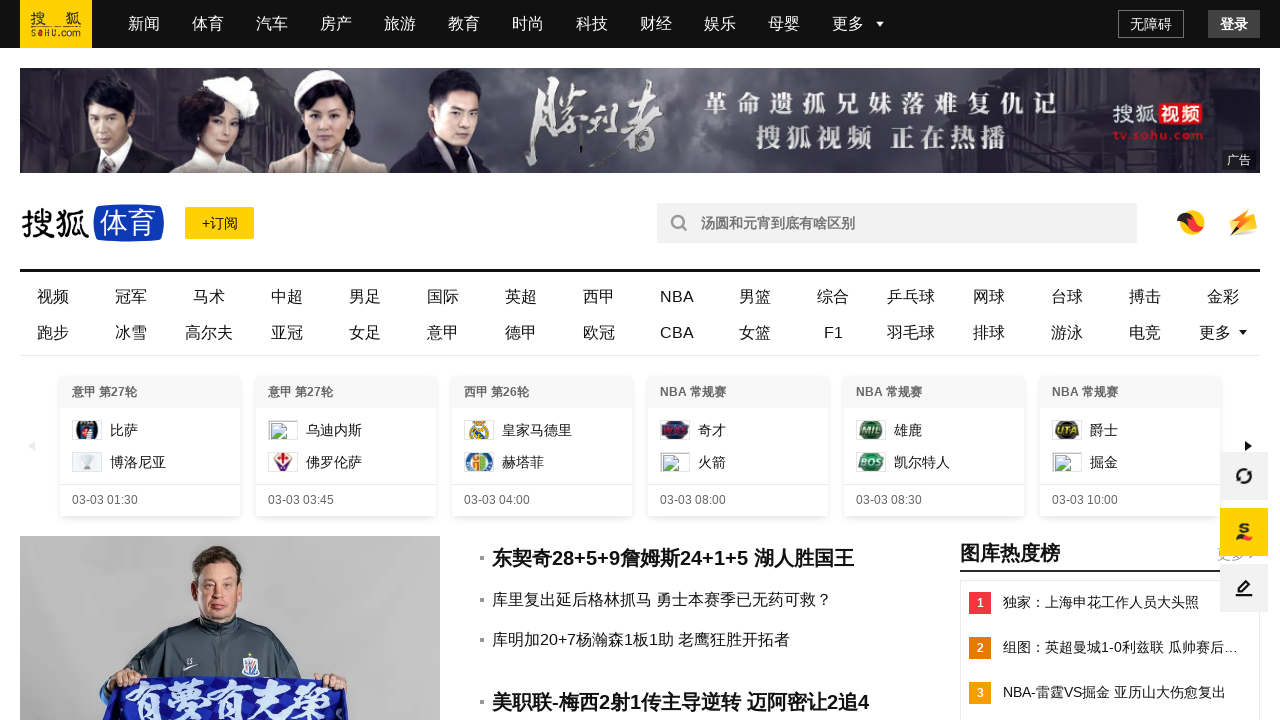

Verified navigation item '体育' is visible
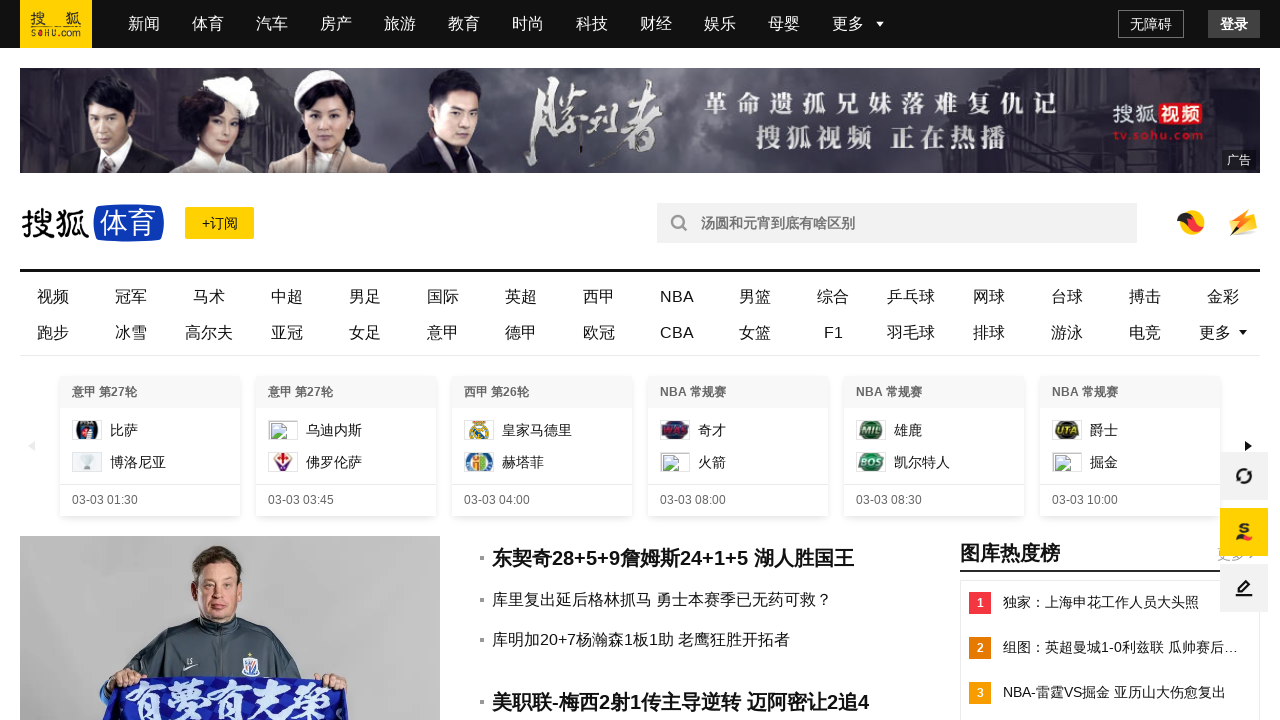

Verified navigation item has correct text '体育'
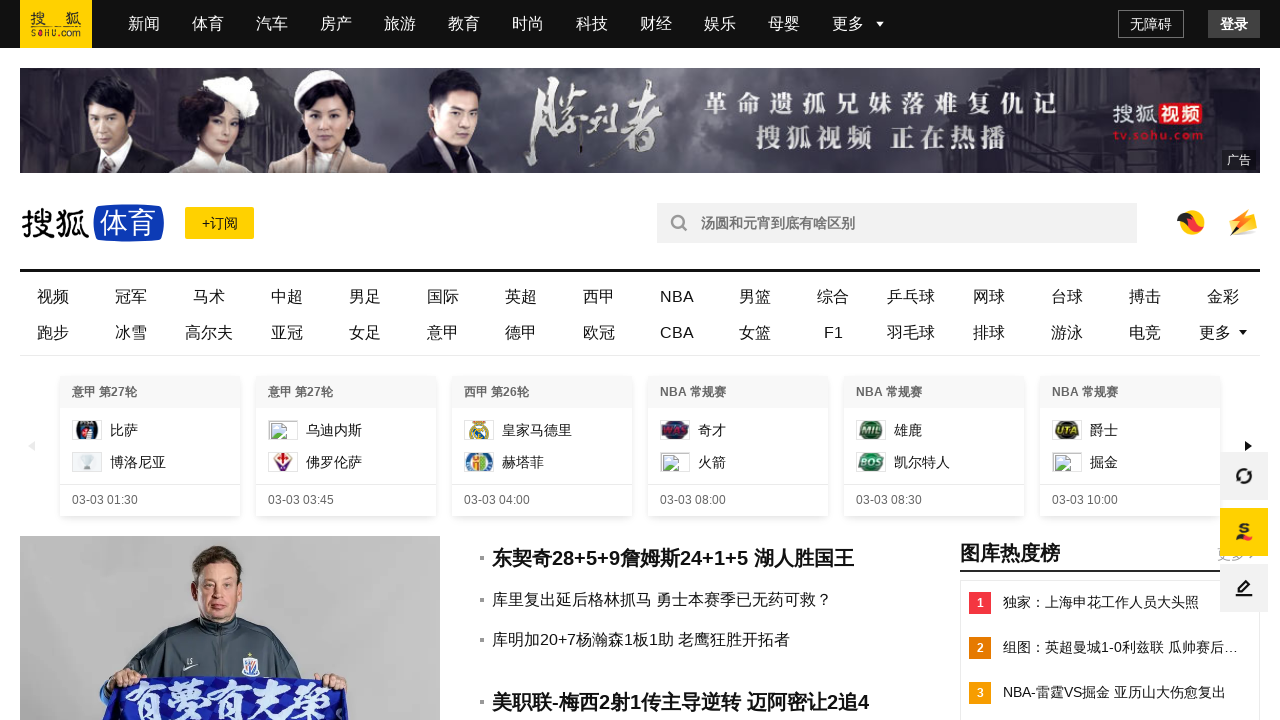

Verified navigation item '汽车' is visible
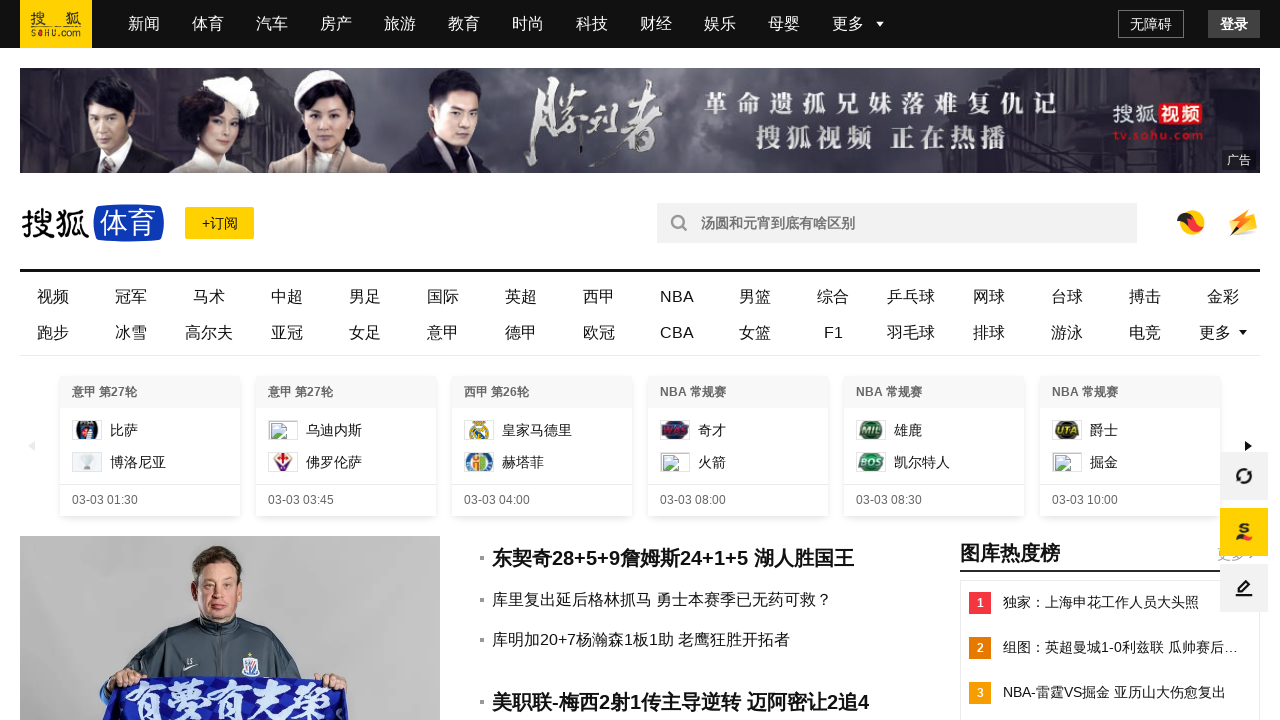

Verified navigation item has correct text '汽车'
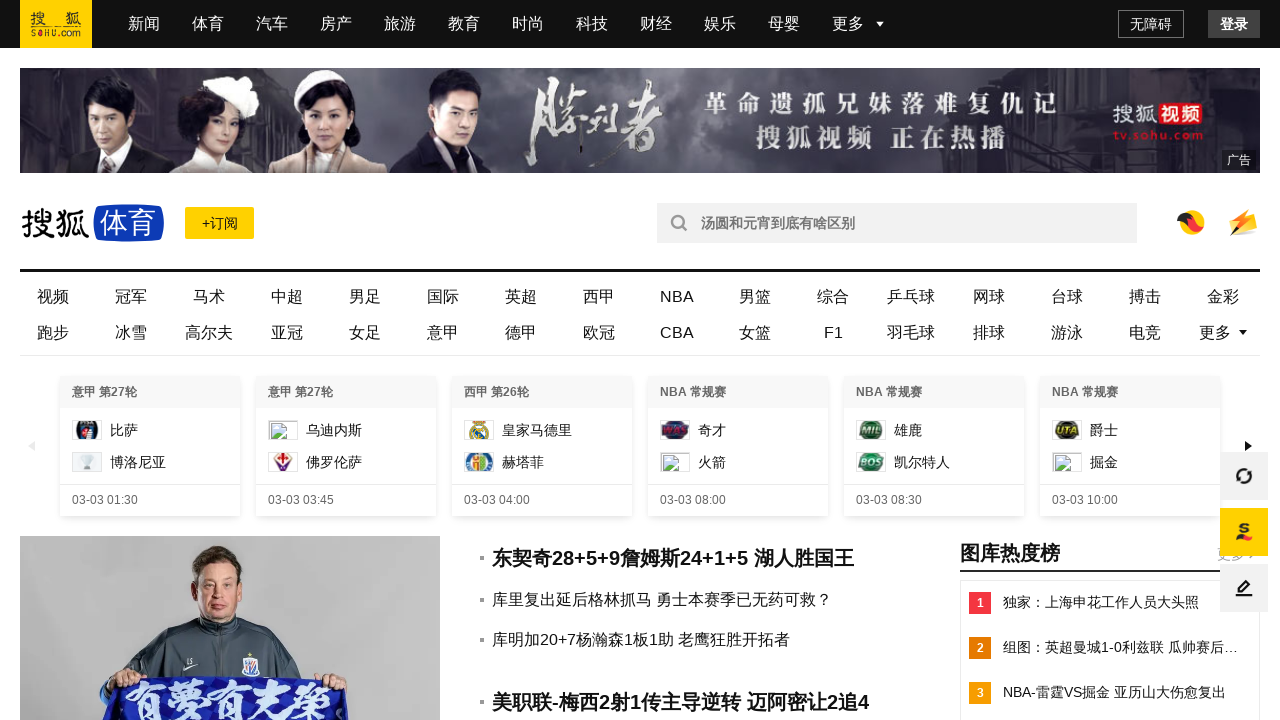

Verified navigation item '房产' is visible
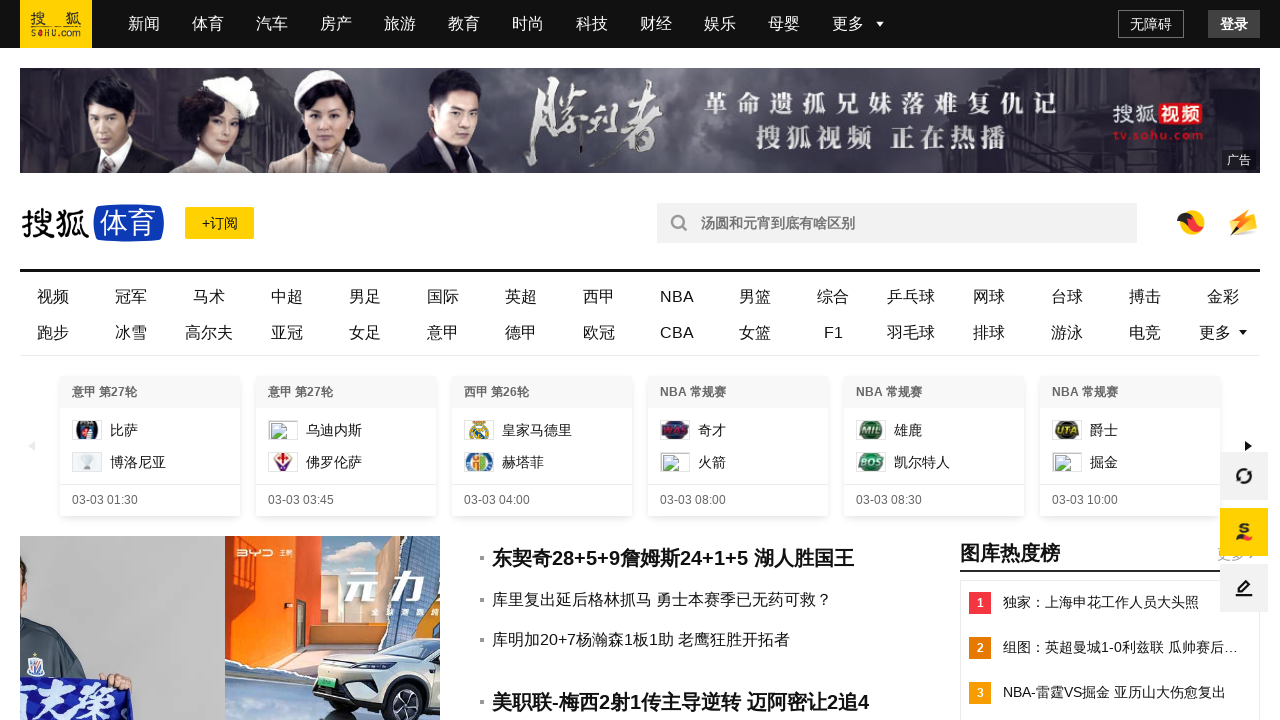

Verified navigation item has correct text '房产'
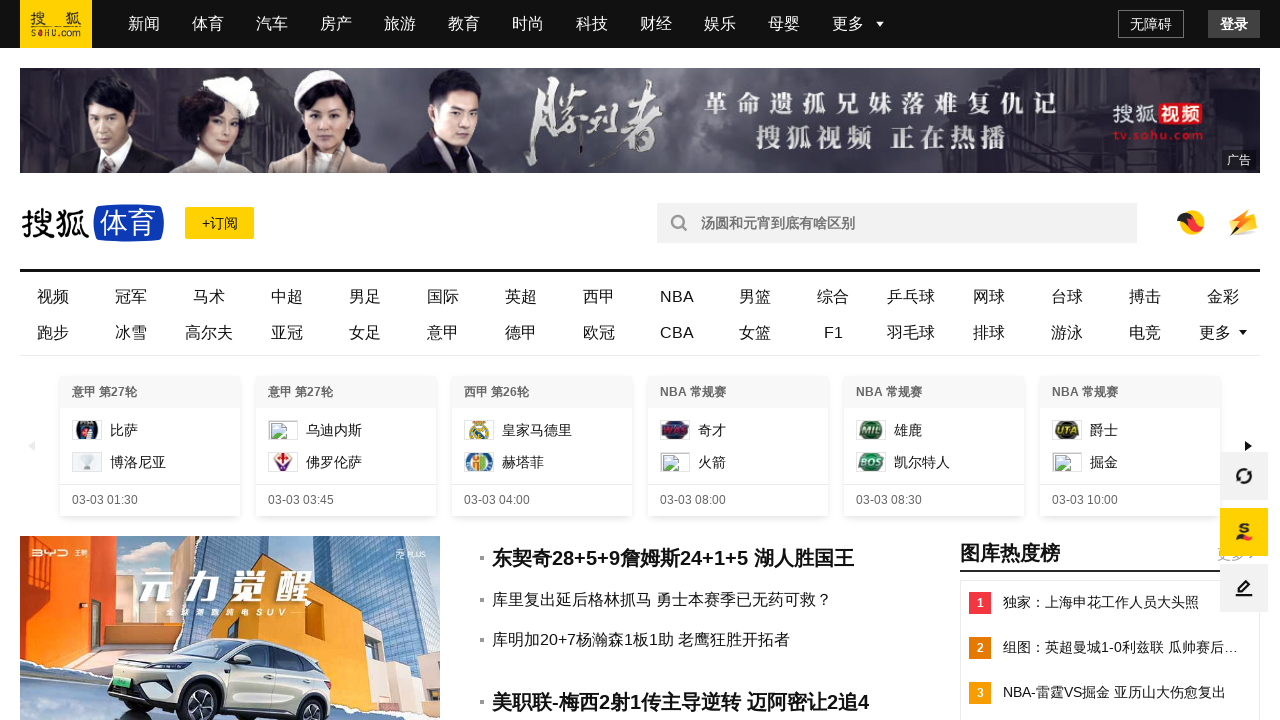

Verified navigation item '旅游' is visible
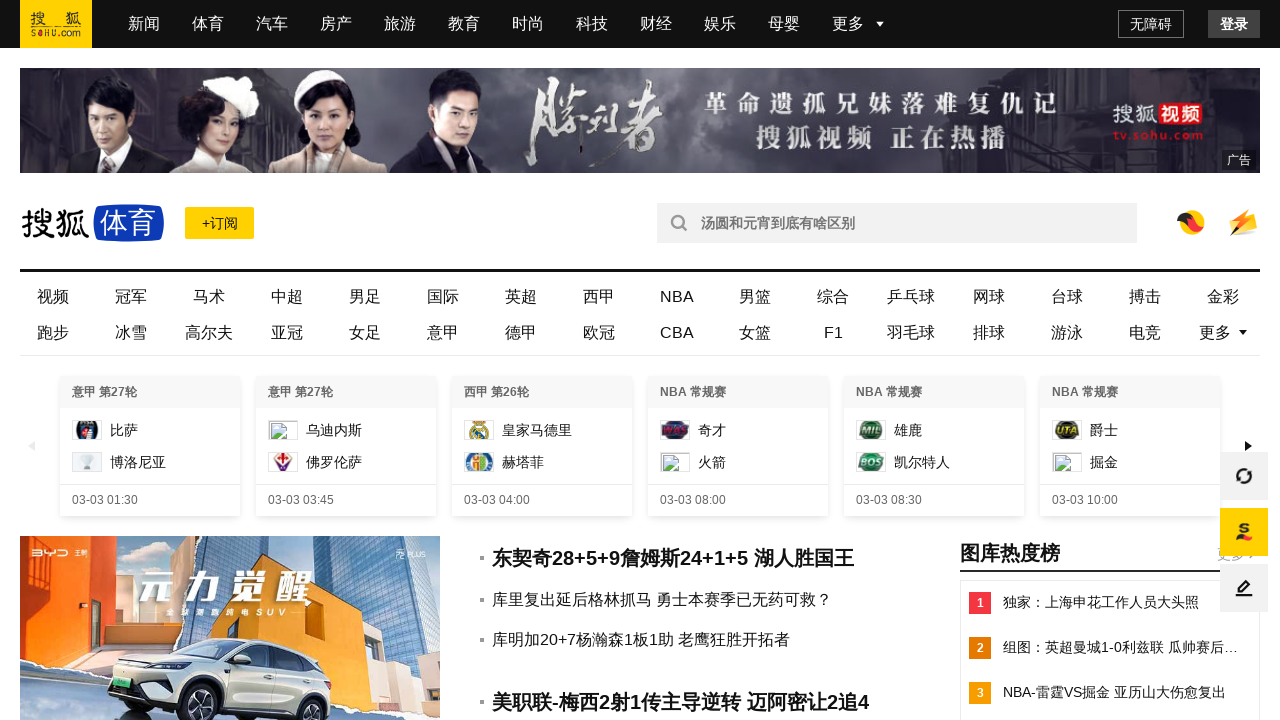

Verified navigation item has correct text '旅游'
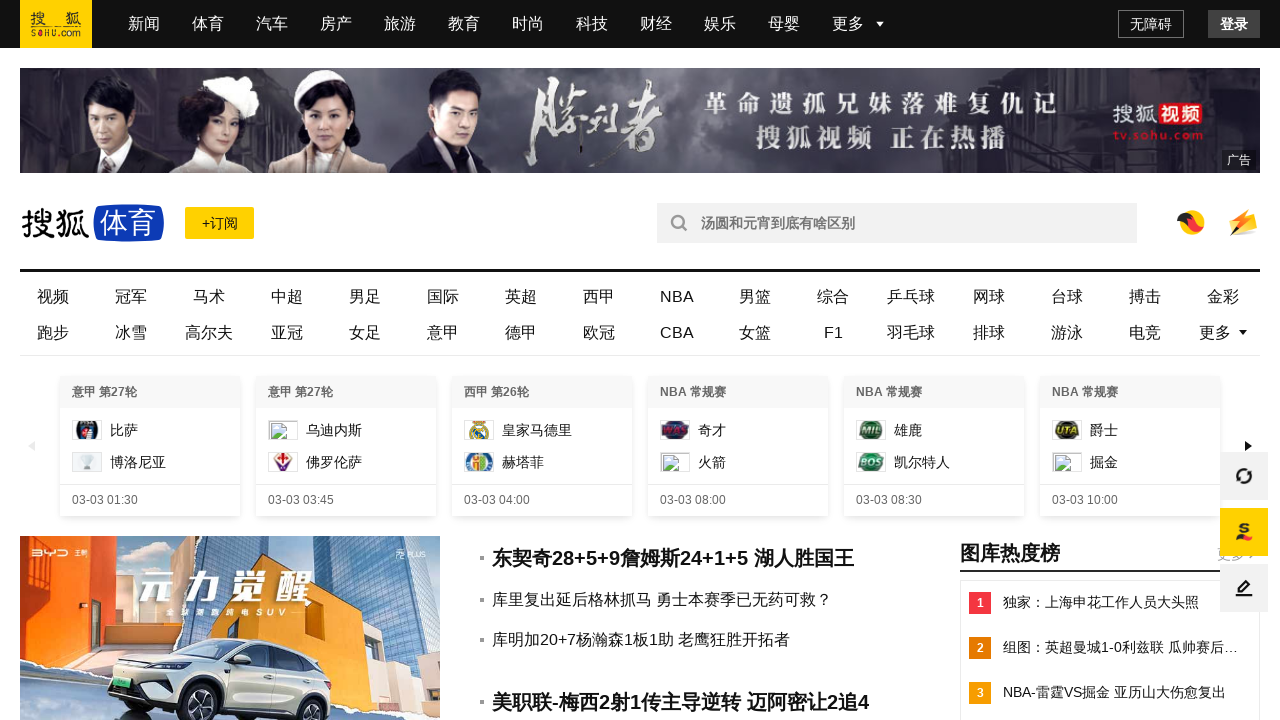

Verified navigation item '教育' is visible
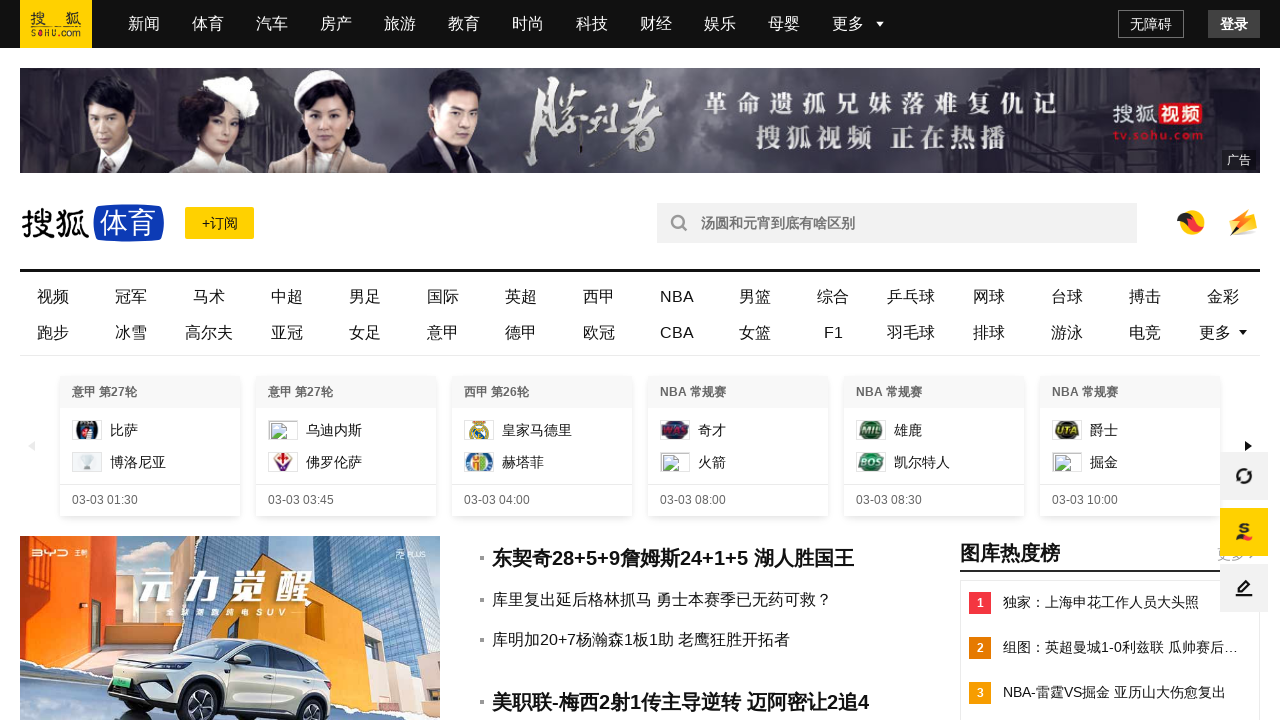

Verified navigation item has correct text '教育'
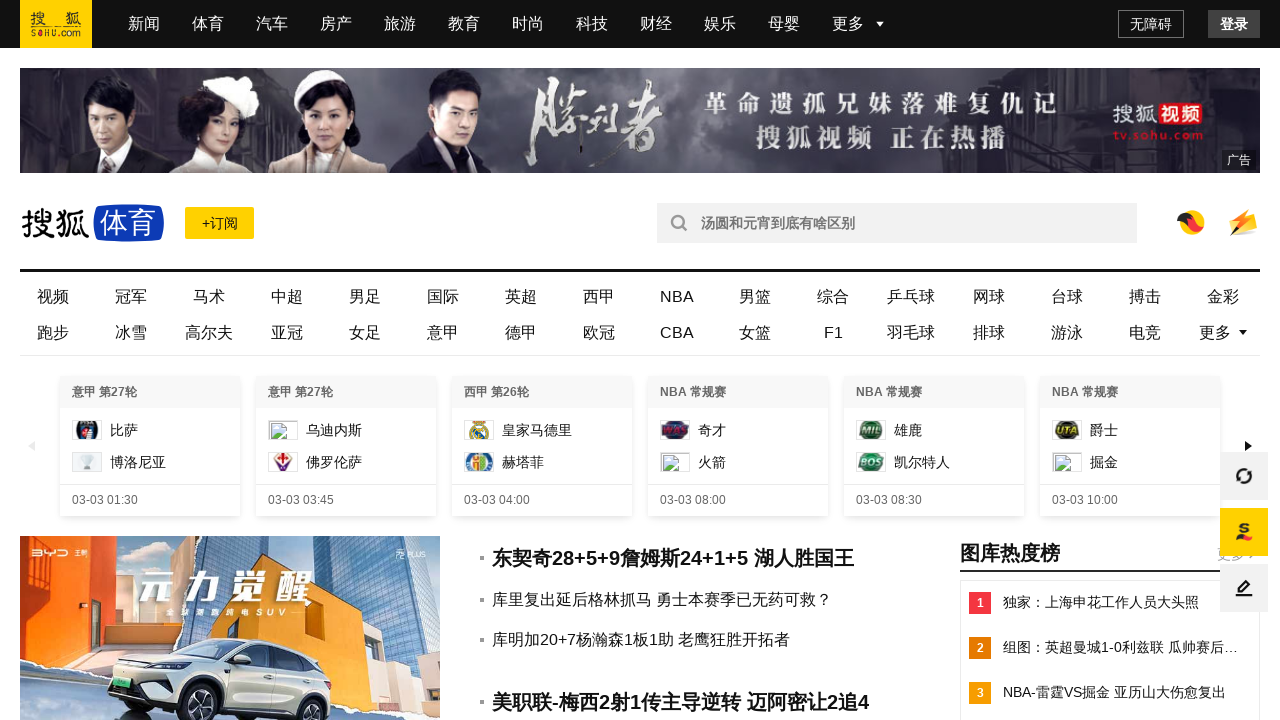

Verified navigation item '时尚' is visible
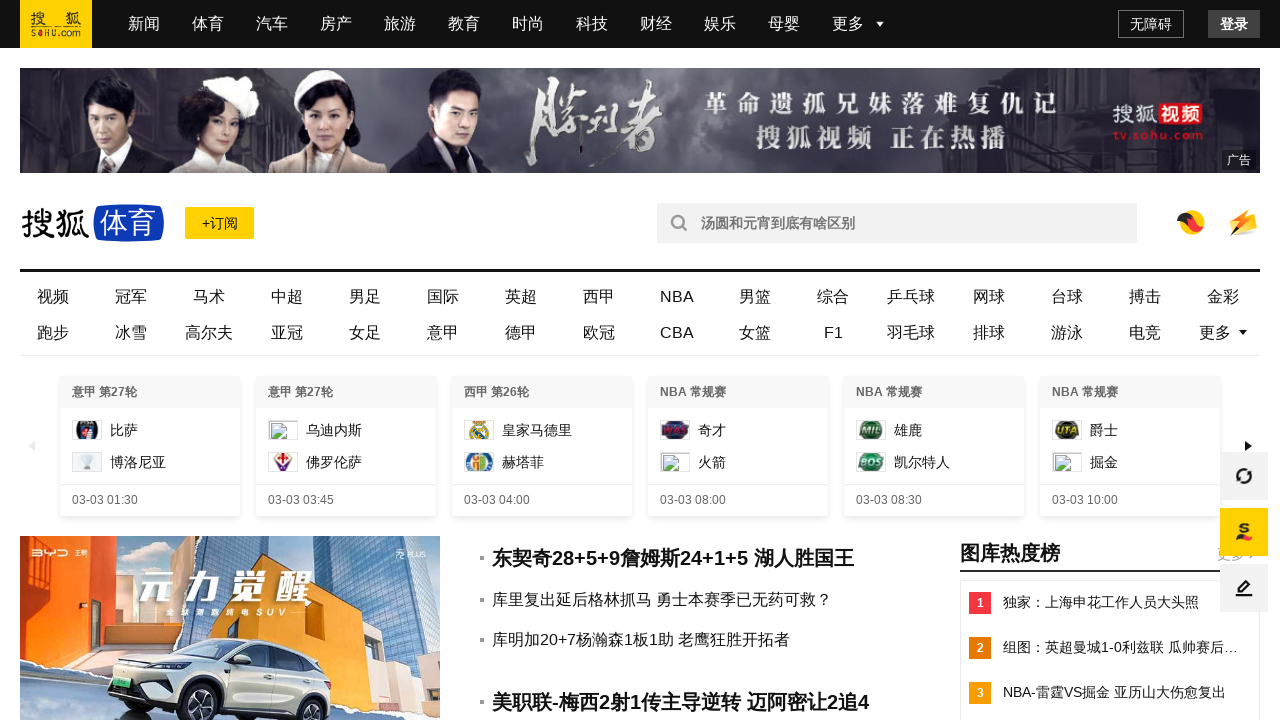

Verified navigation item has correct text '时尚'
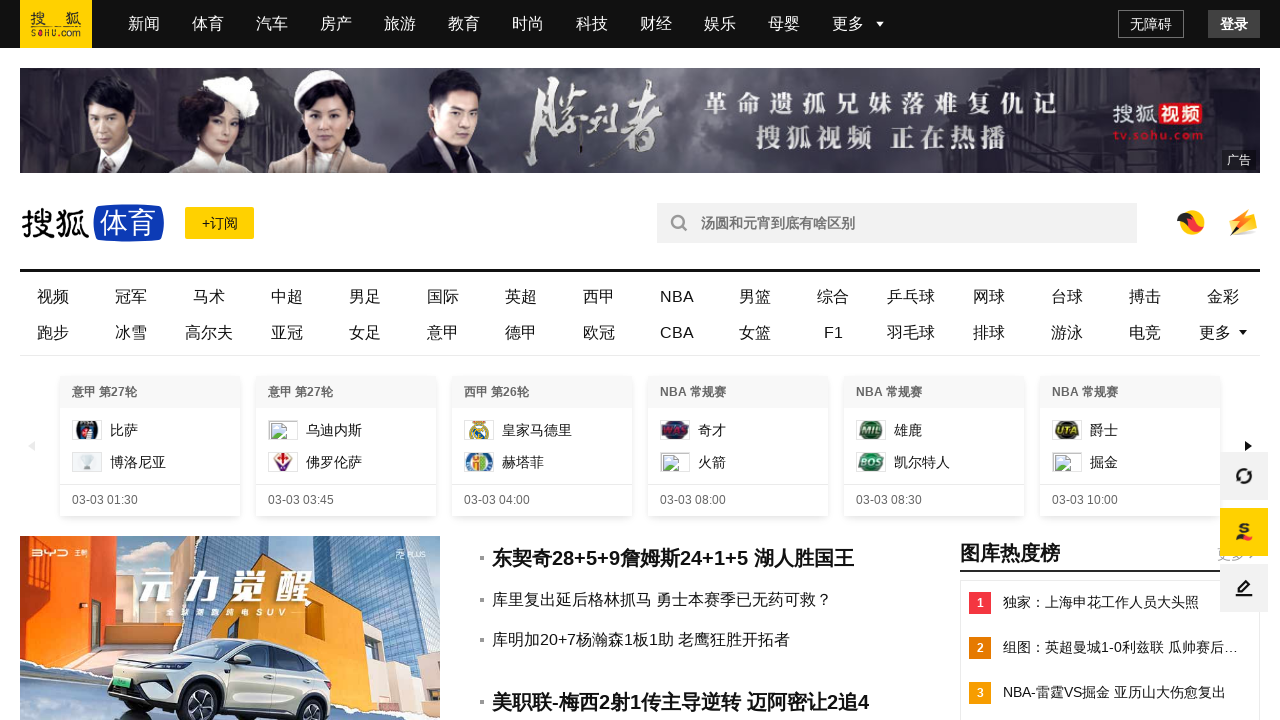

Verified navigation item '科技' is visible
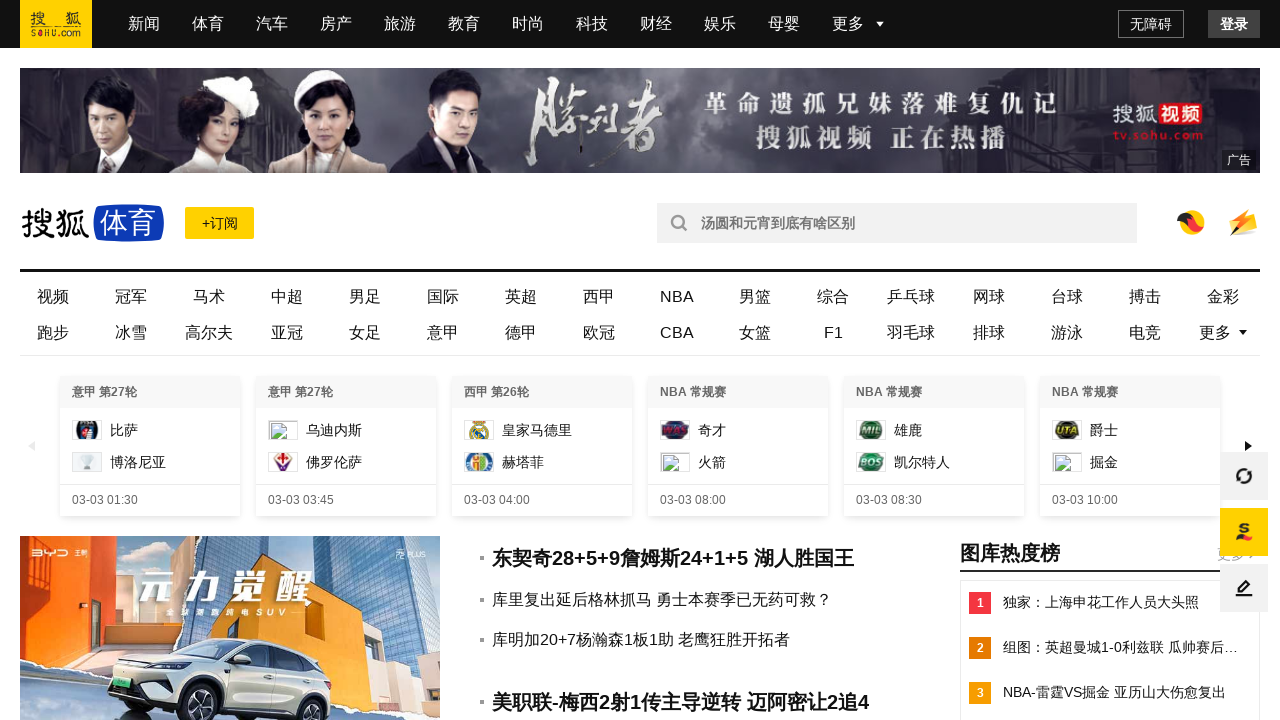

Verified navigation item has correct text '科技'
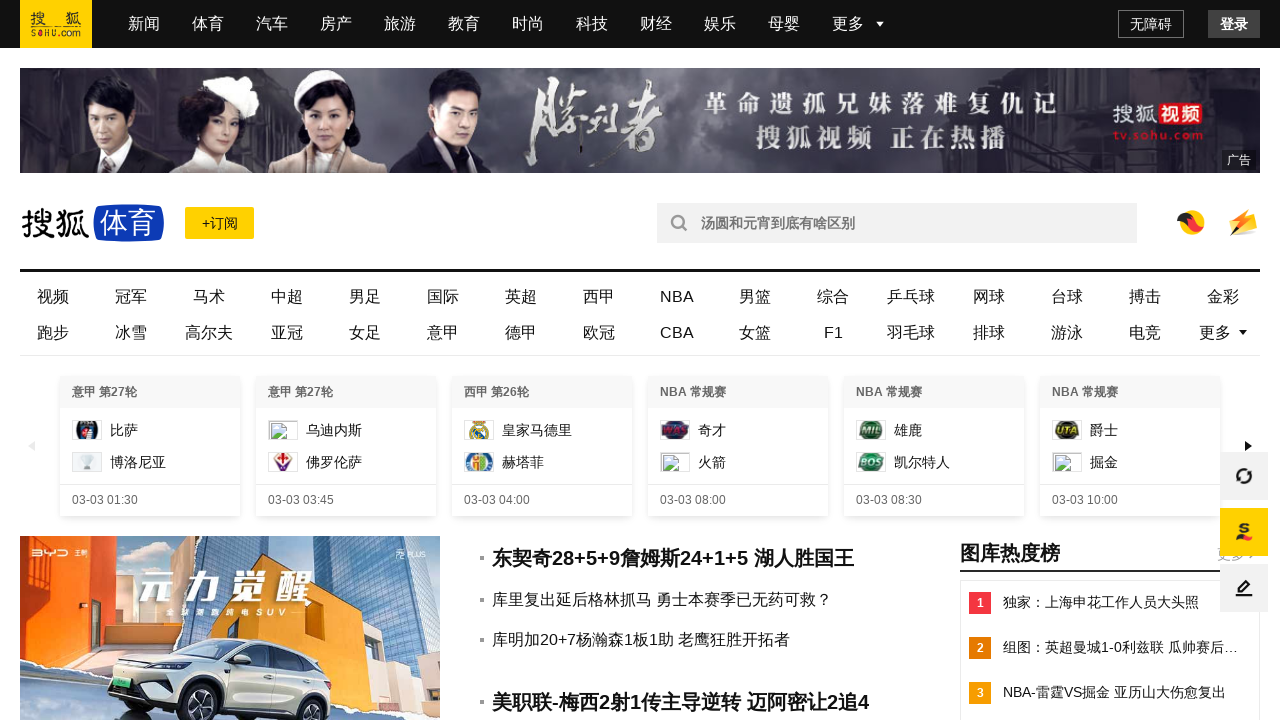

Verified navigation item '财经' is visible
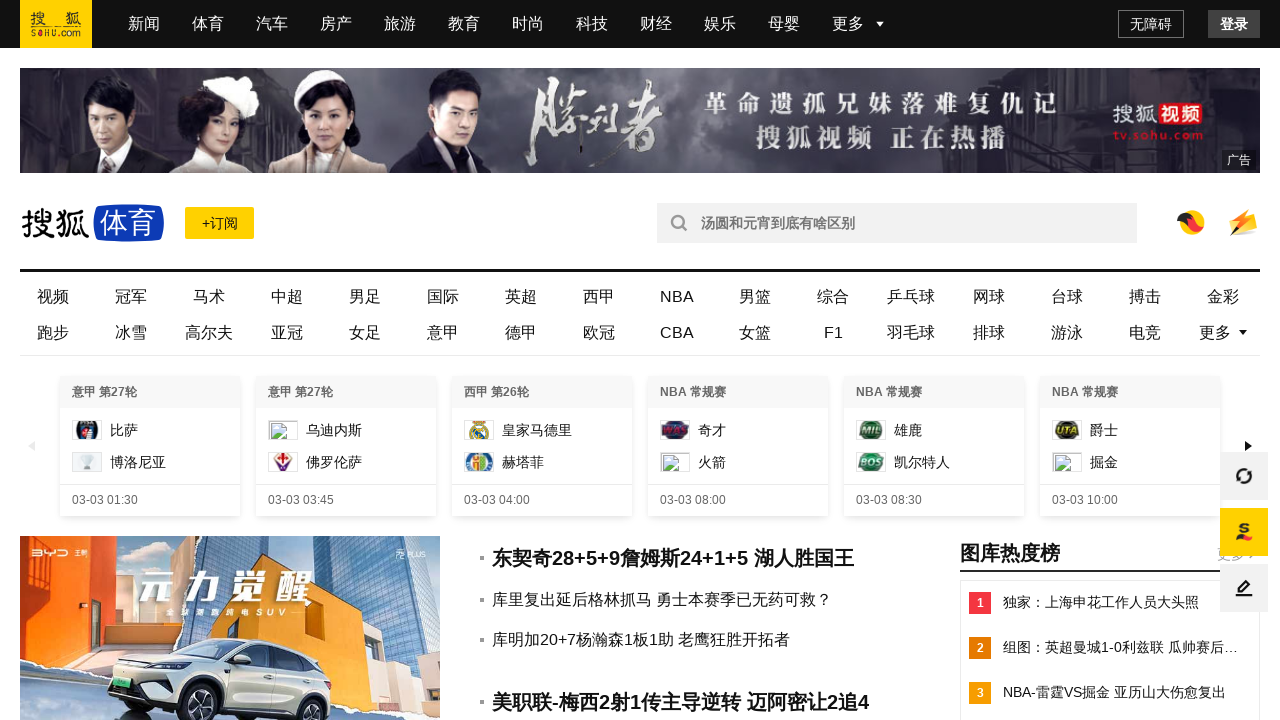

Verified navigation item has correct text '财经'
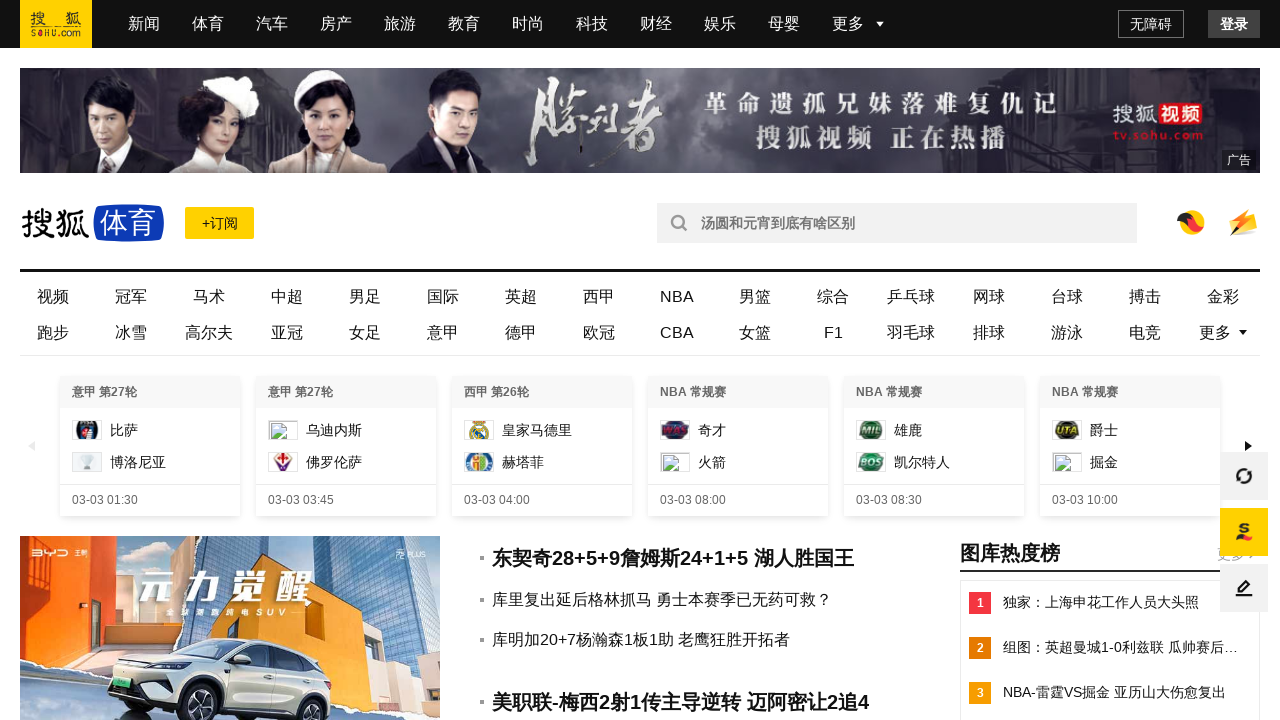

Verified navigation item '娱乐' is visible
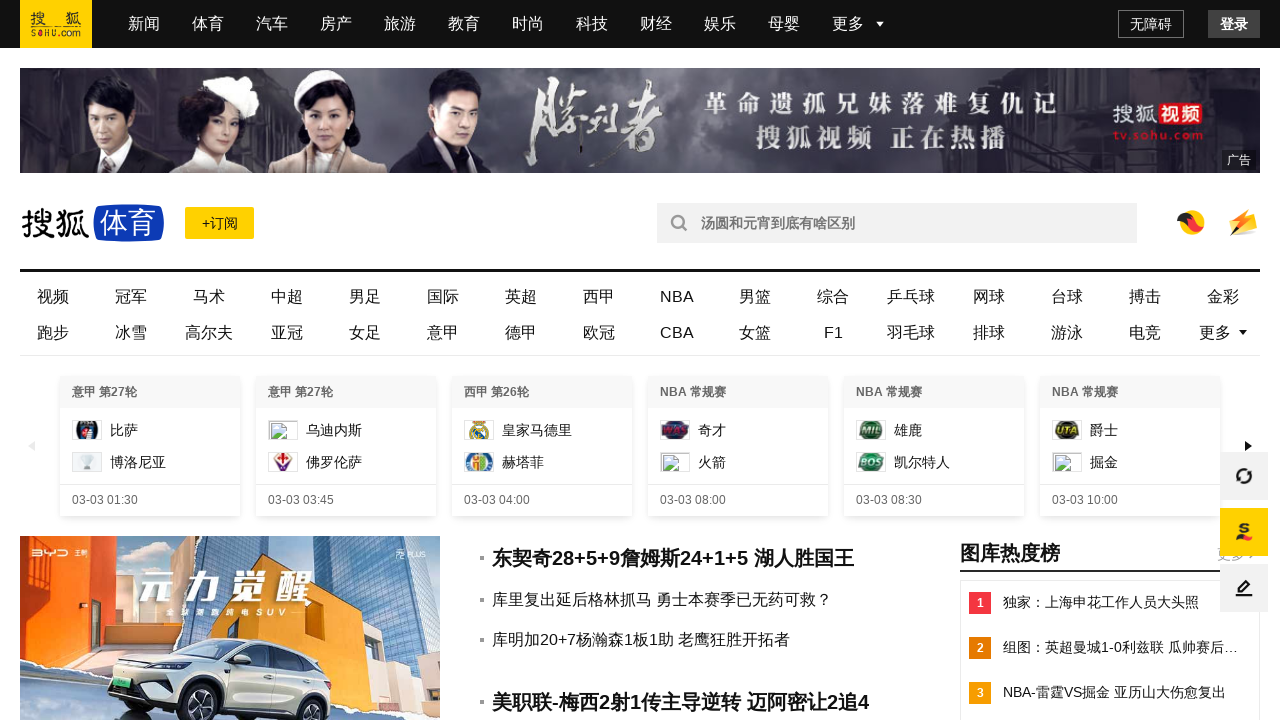

Verified navigation item has correct text '娱乐'
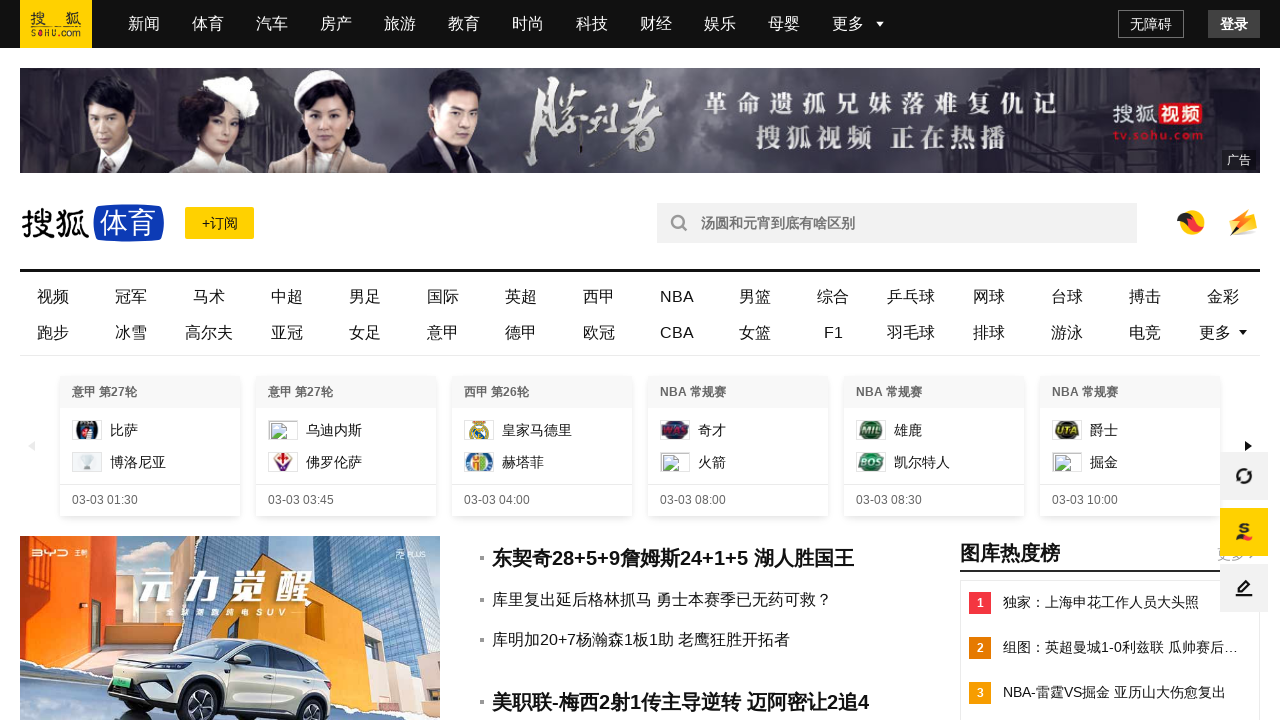

Verified navigation item '母婴' is visible
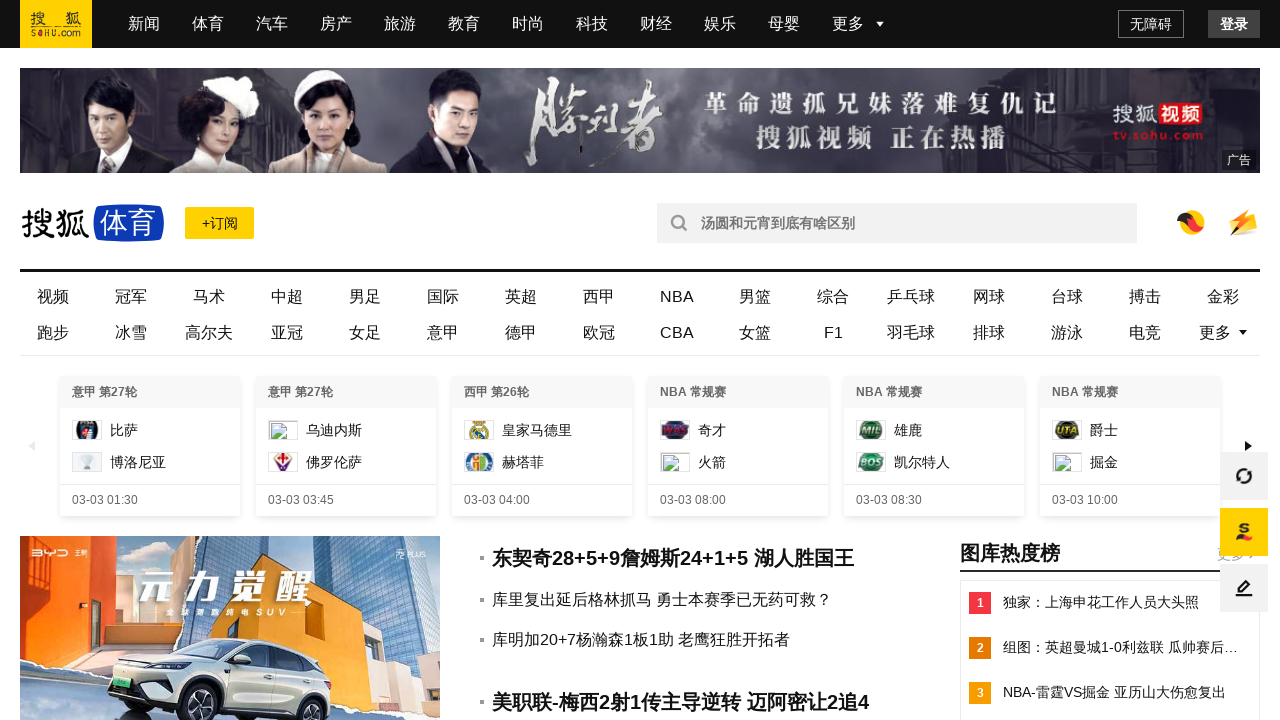

Verified navigation item has correct text '母婴'
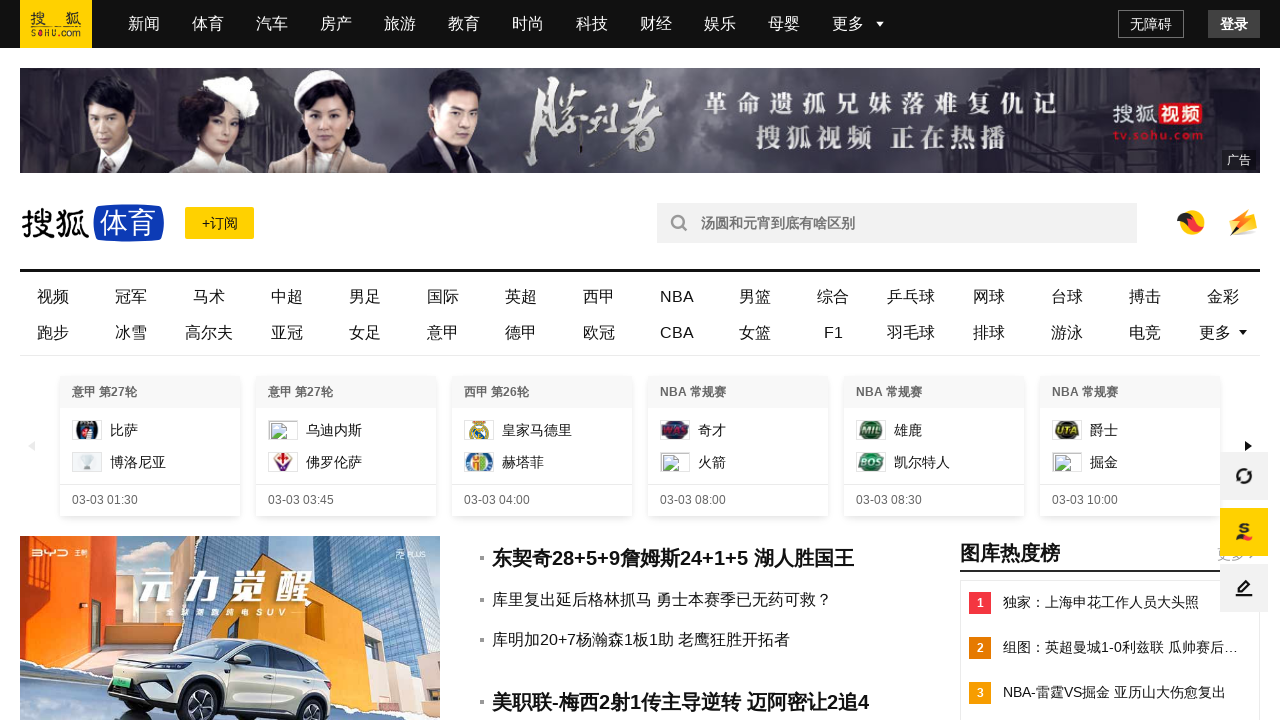

Verified navigation item '更多 icon_Unfold' is visible
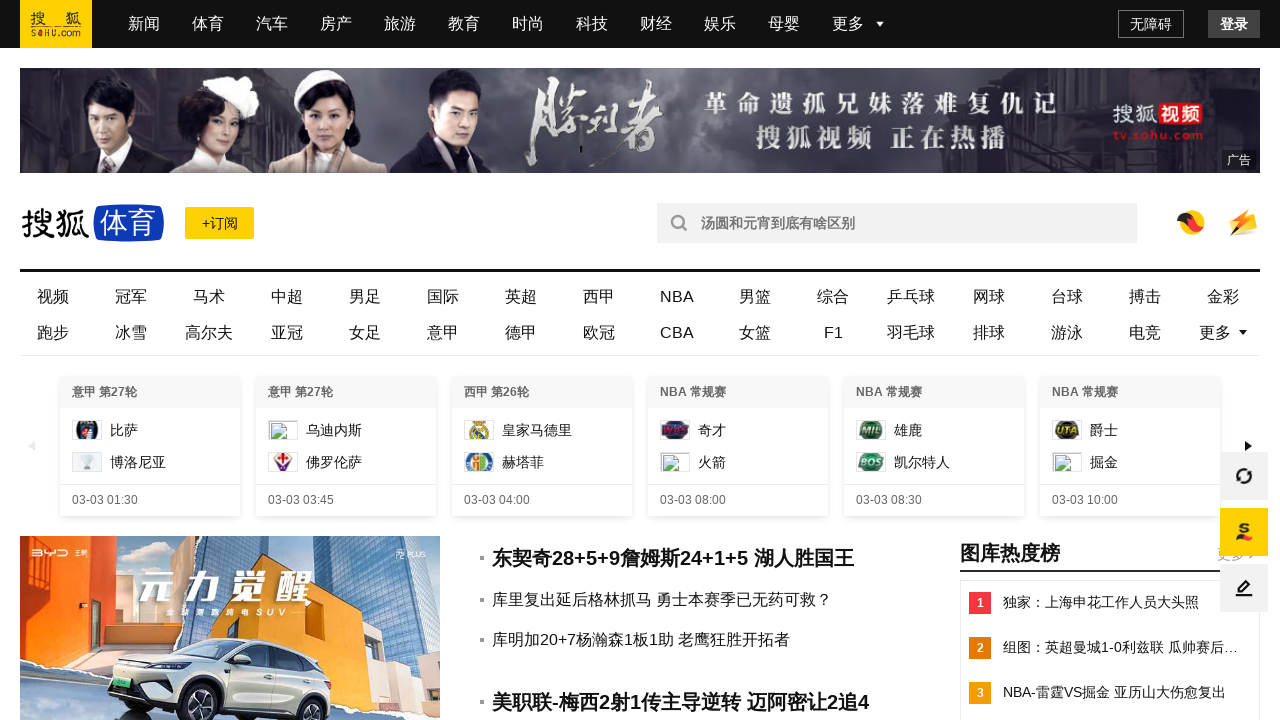

Verified navigation item has correct text '更多 icon_Unfold'
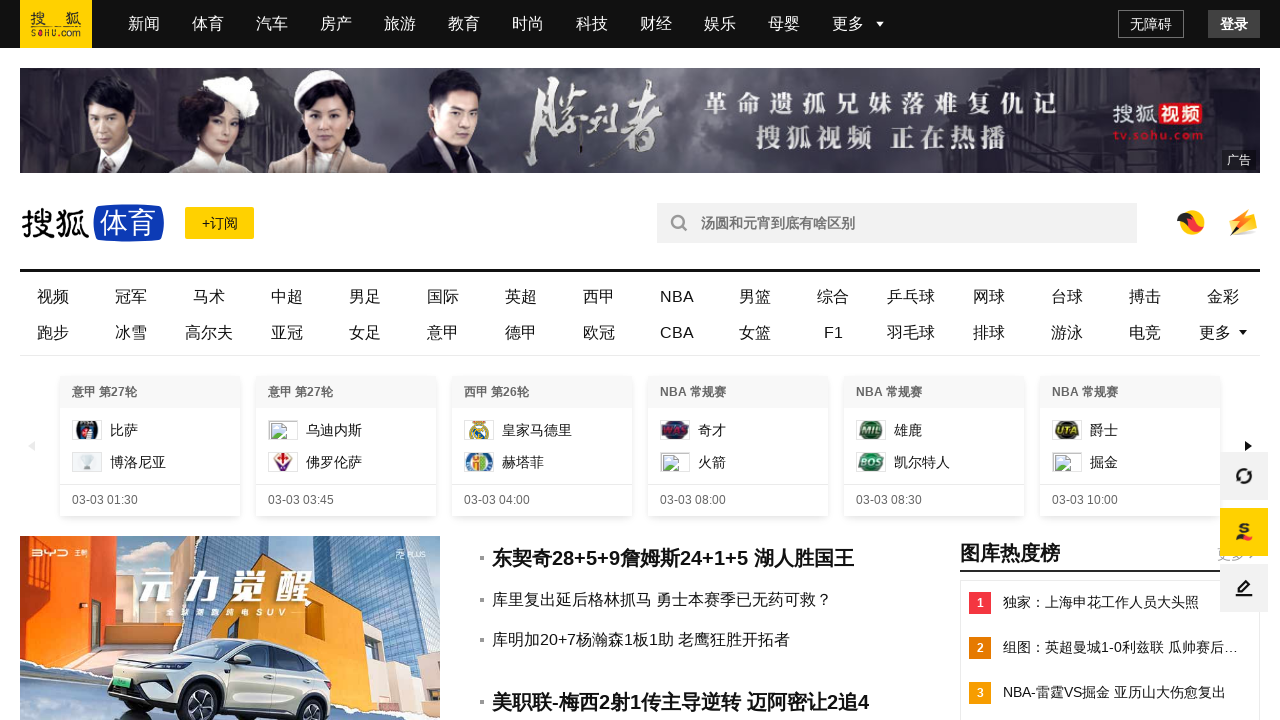

Verified accessibility button is visible
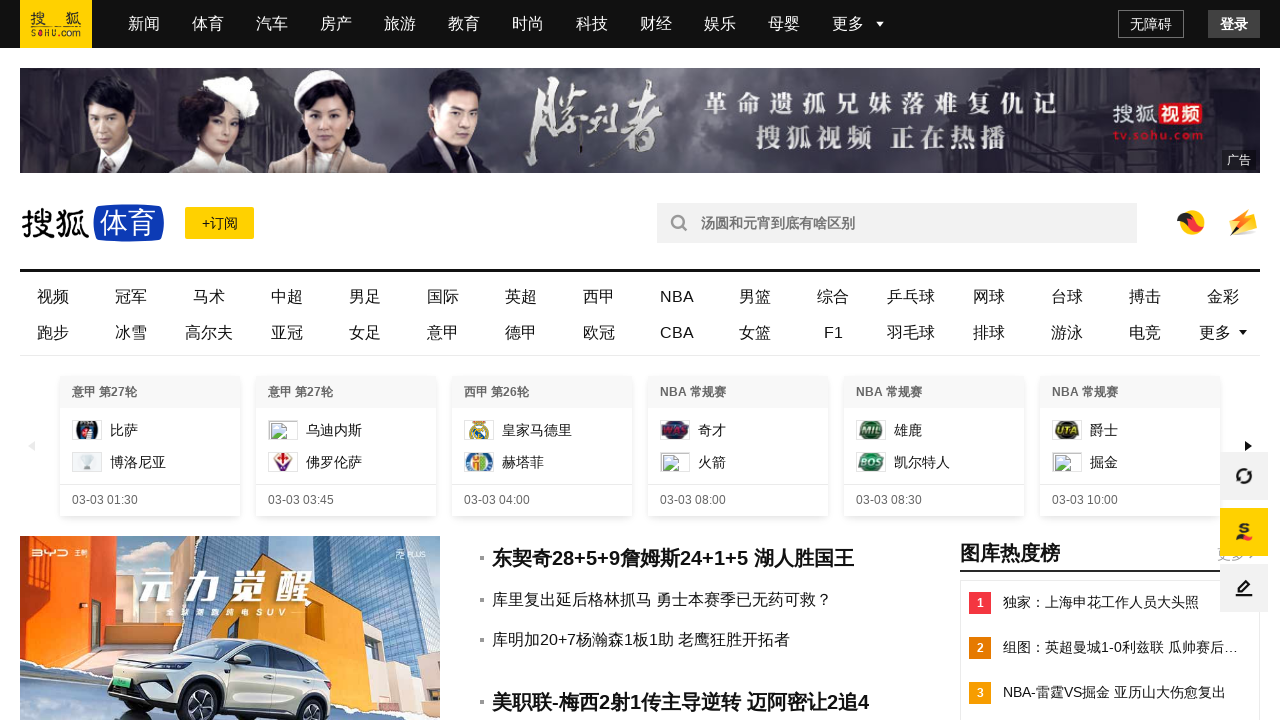

Verified login button is visible
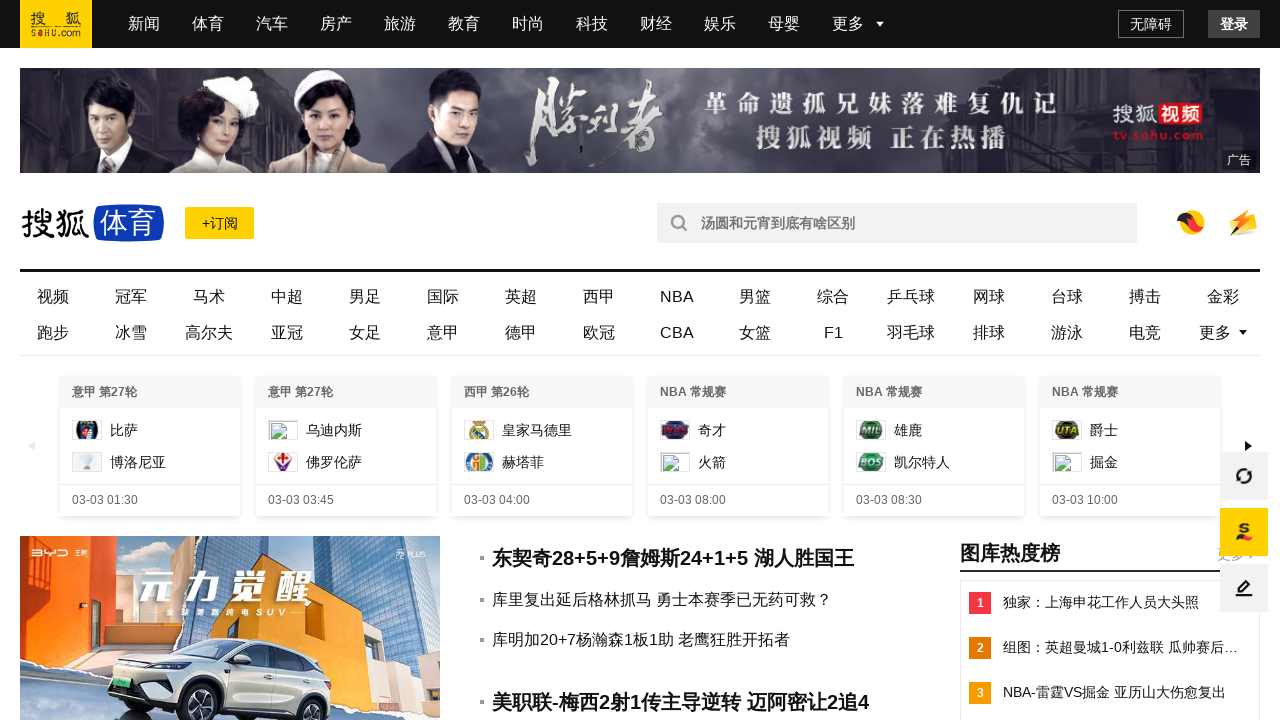

Verified search input field is visible
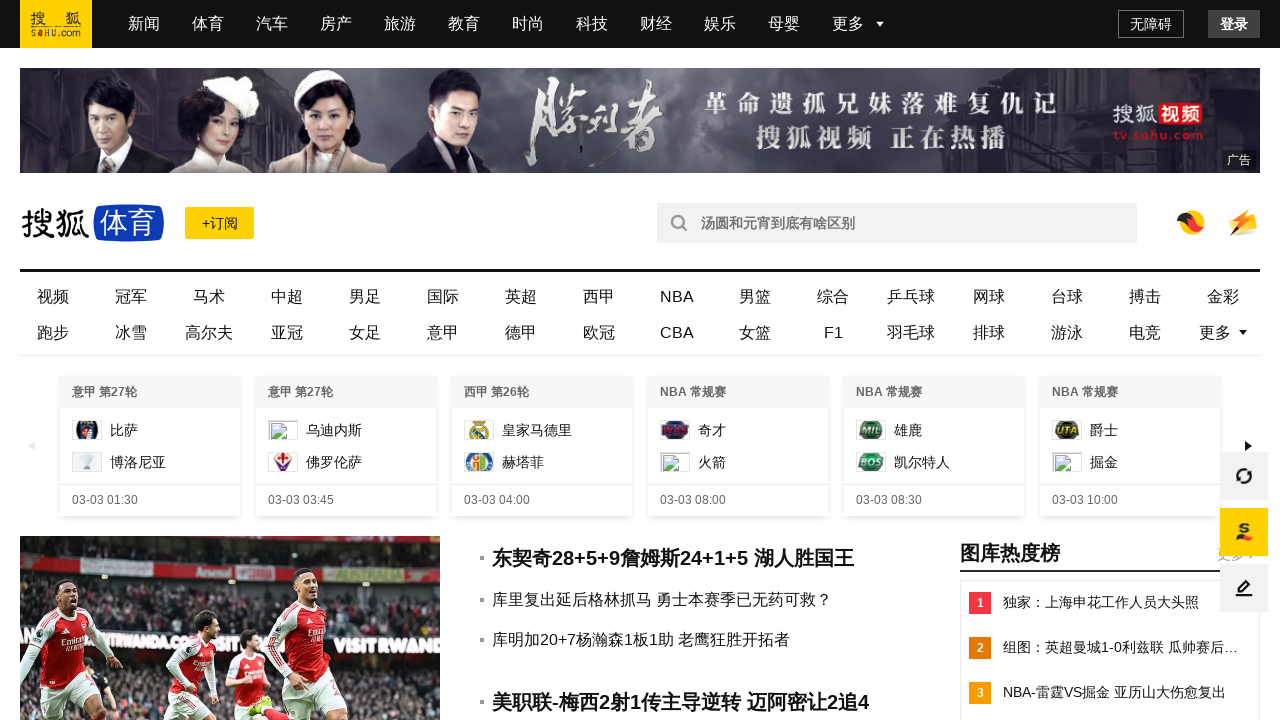

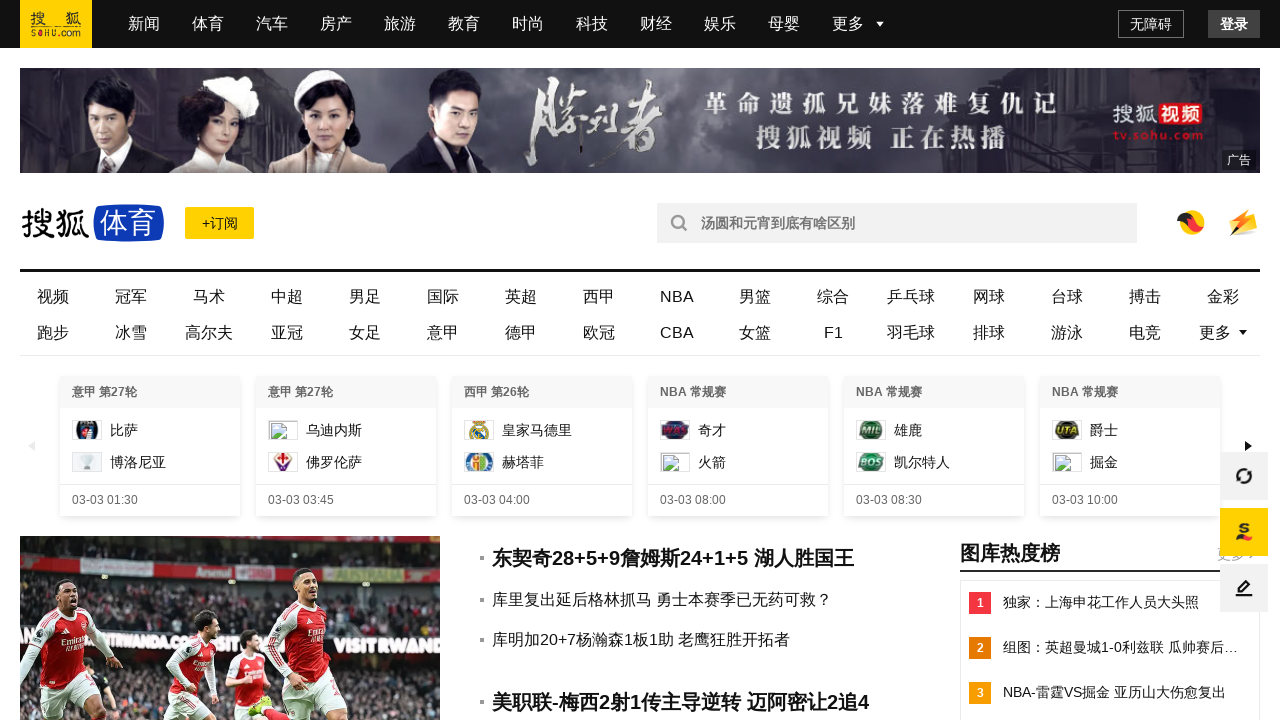